Tests navigation through menu items on 99 Bottles of Beer website, clicking Browse Languages and then Start menu items, and verifying the welcome heading text

Starting URL: http://www.99-bottles-of-beer.net/

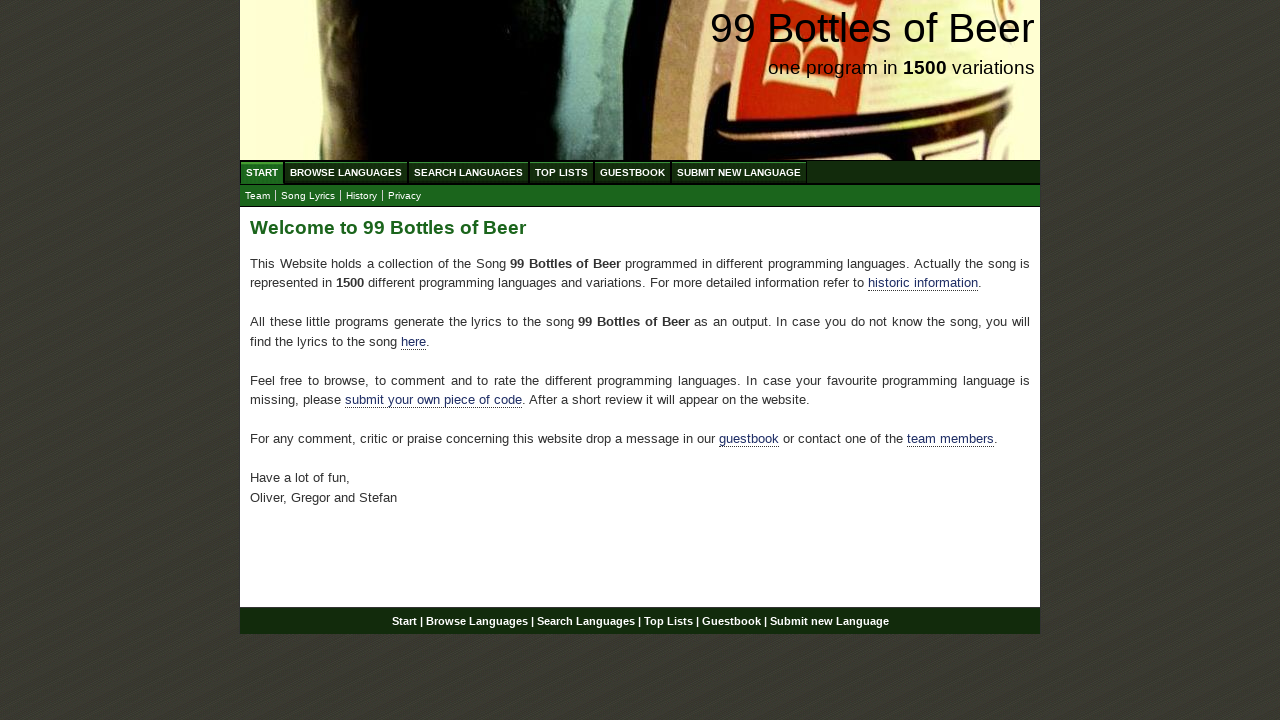

Clicked Browse Languages menu item at (346, 172) on xpath=//body/div[@id='wrap']/div[@id='navigation']/ul[@id='menu']/li/a[@href='/a
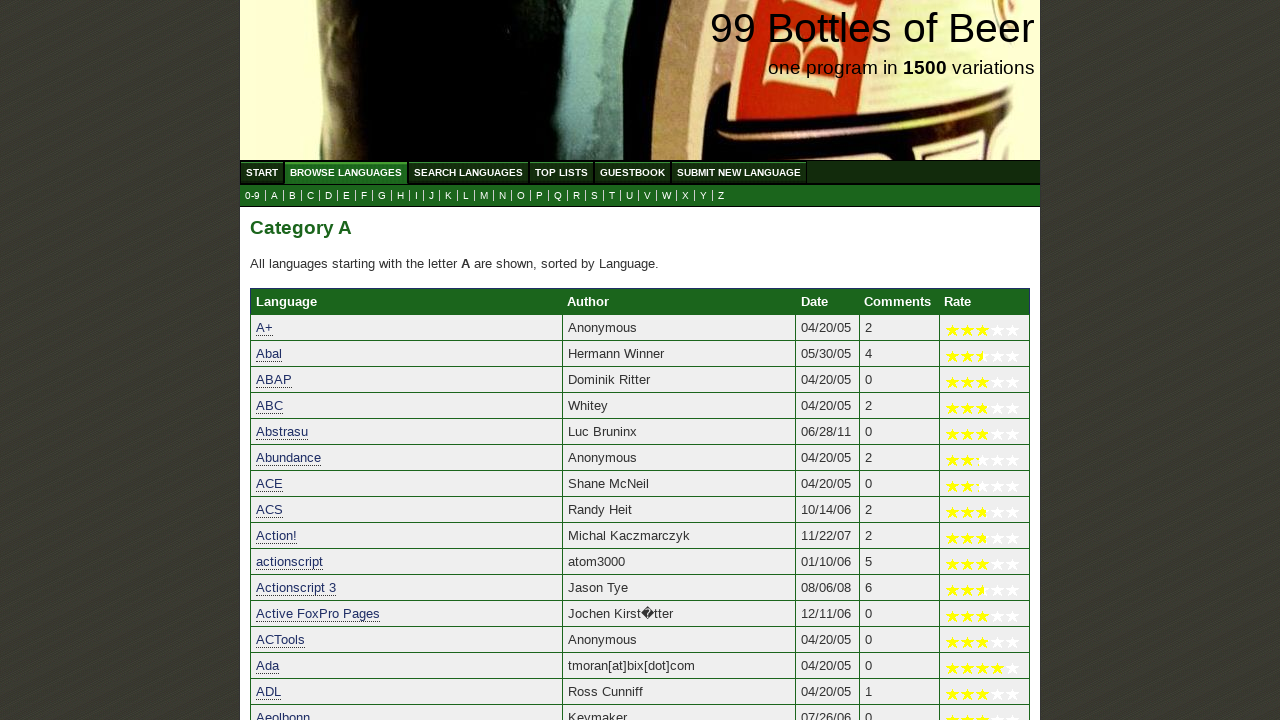

Clicked Start menu item to return to homepage at (262, 172) on xpath=//body/div[@id='wrap']/div[@id='navigation']/ul[@id='menu']/li/a[@href='/'
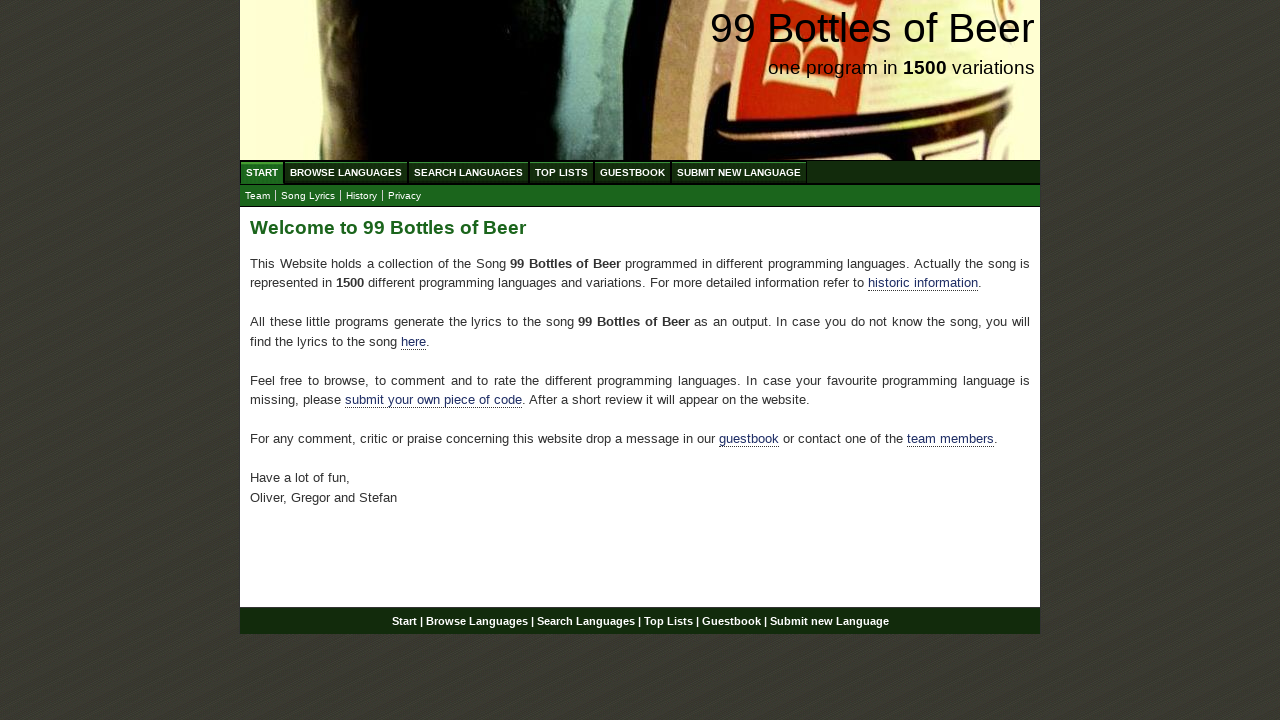

Located welcome heading element
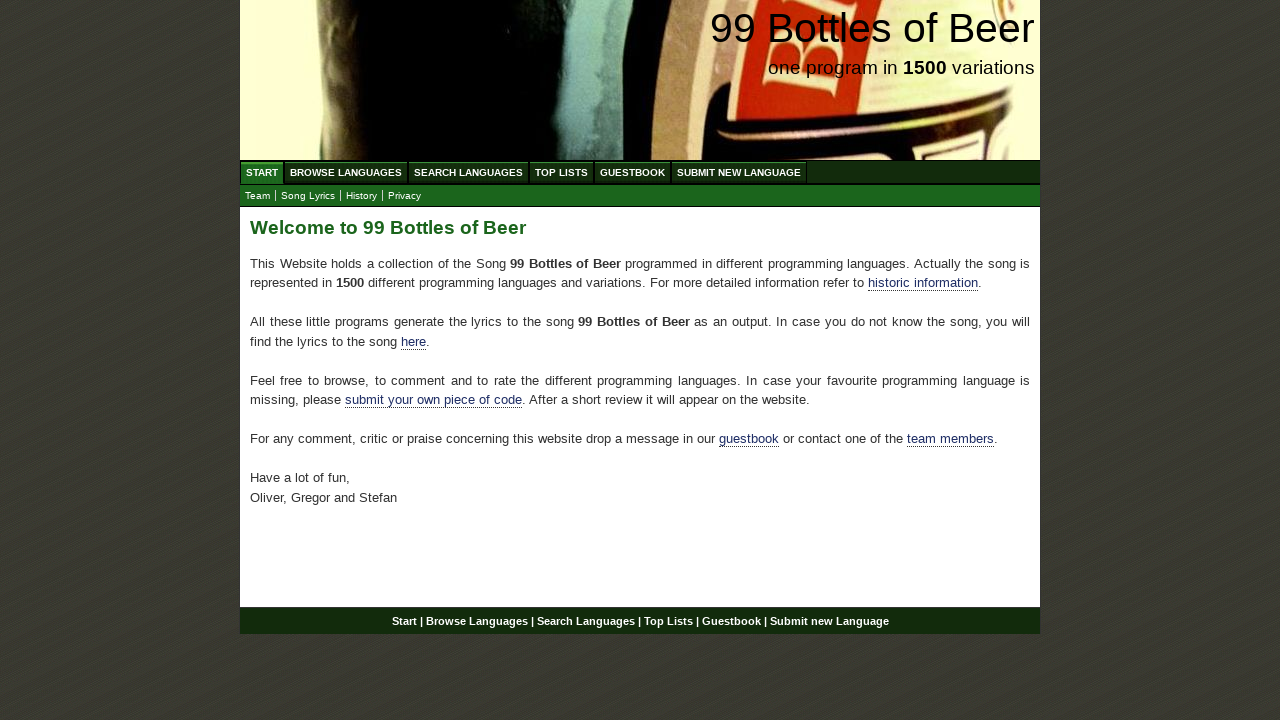

Verified welcome heading text is 'Welcome to 99 Bottles of Beer'
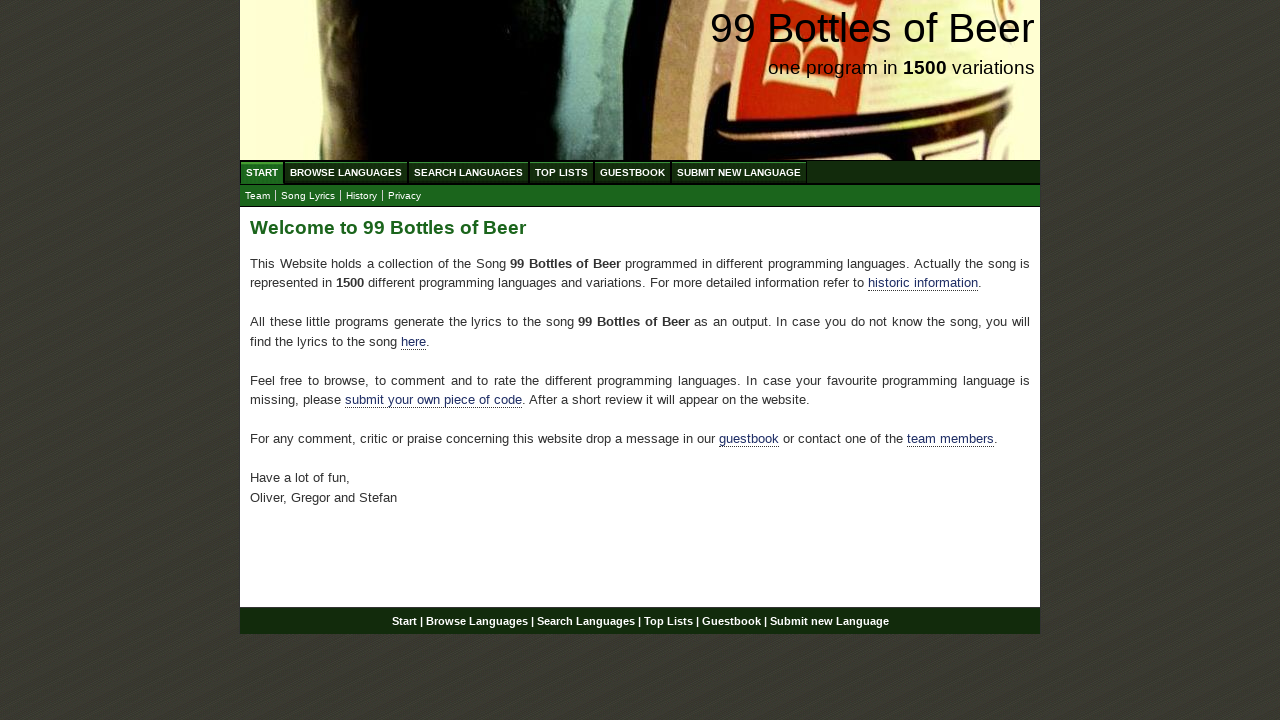

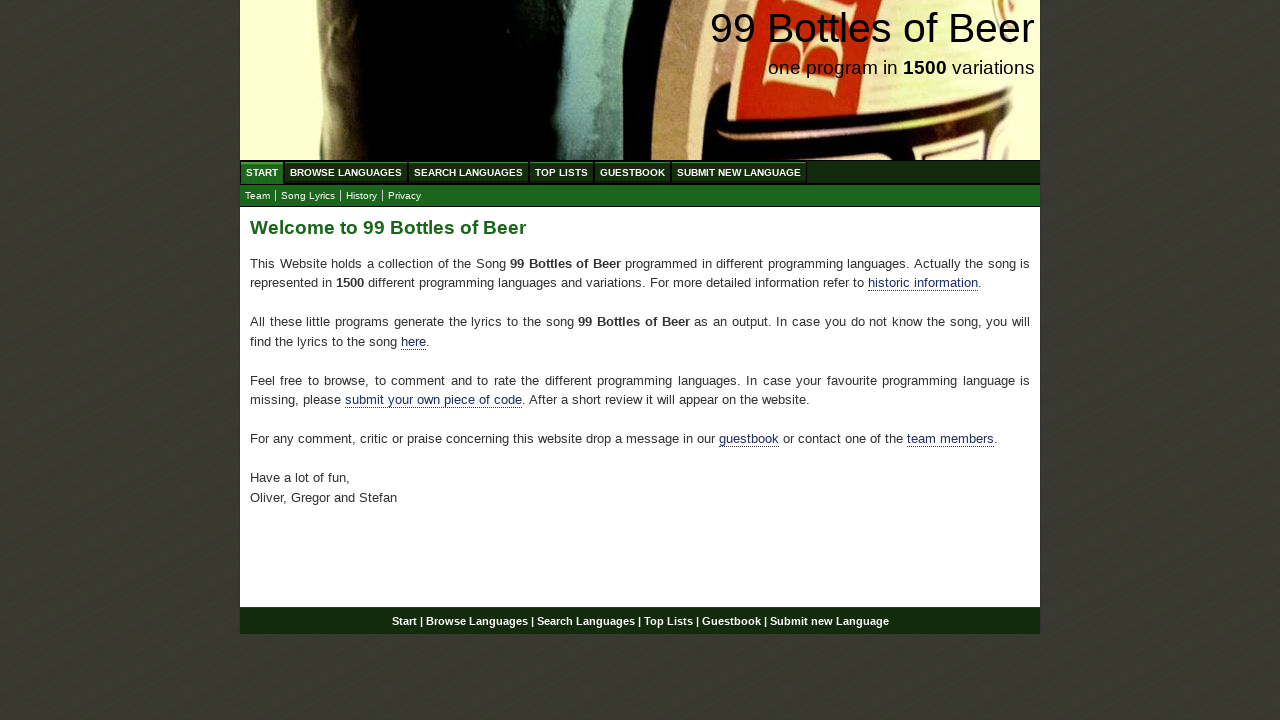